Tests iframe handling by navigating to Frames section and verifying content inside frame1 using WebElement switching

Starting URL: https://demoqa.com/

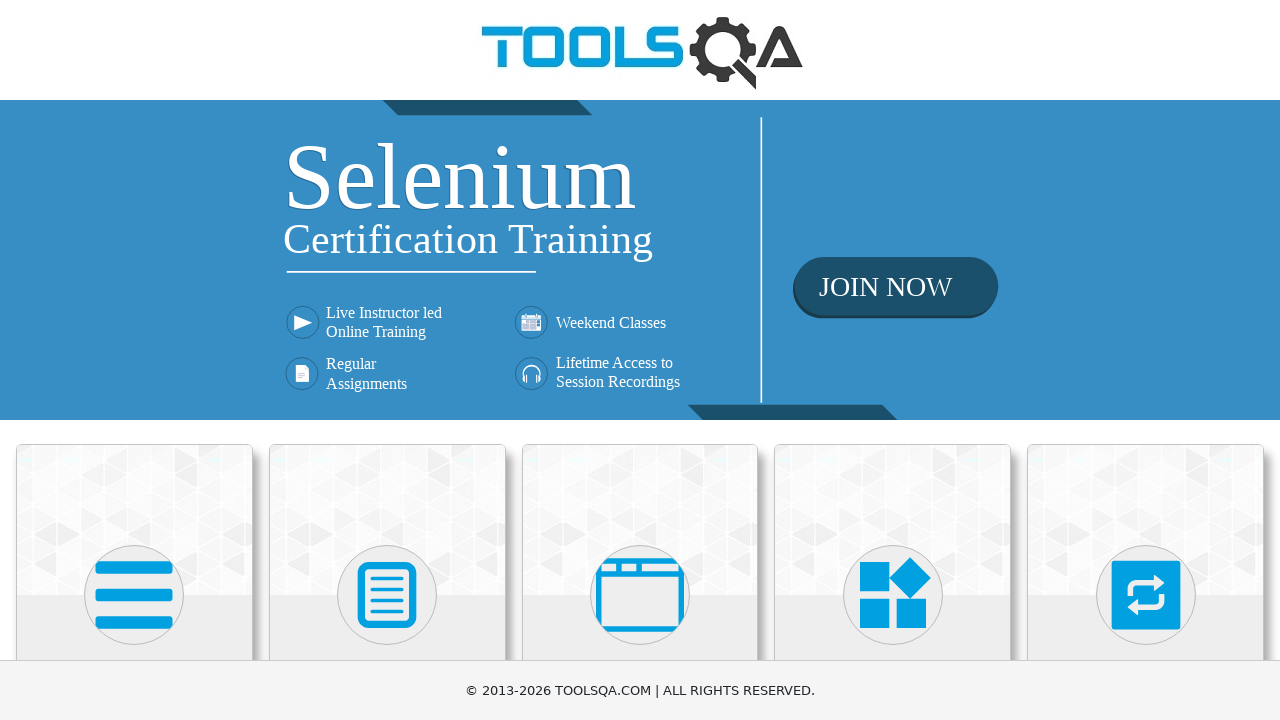

Scrolled 'Alerts, Frame & Windows' card into view
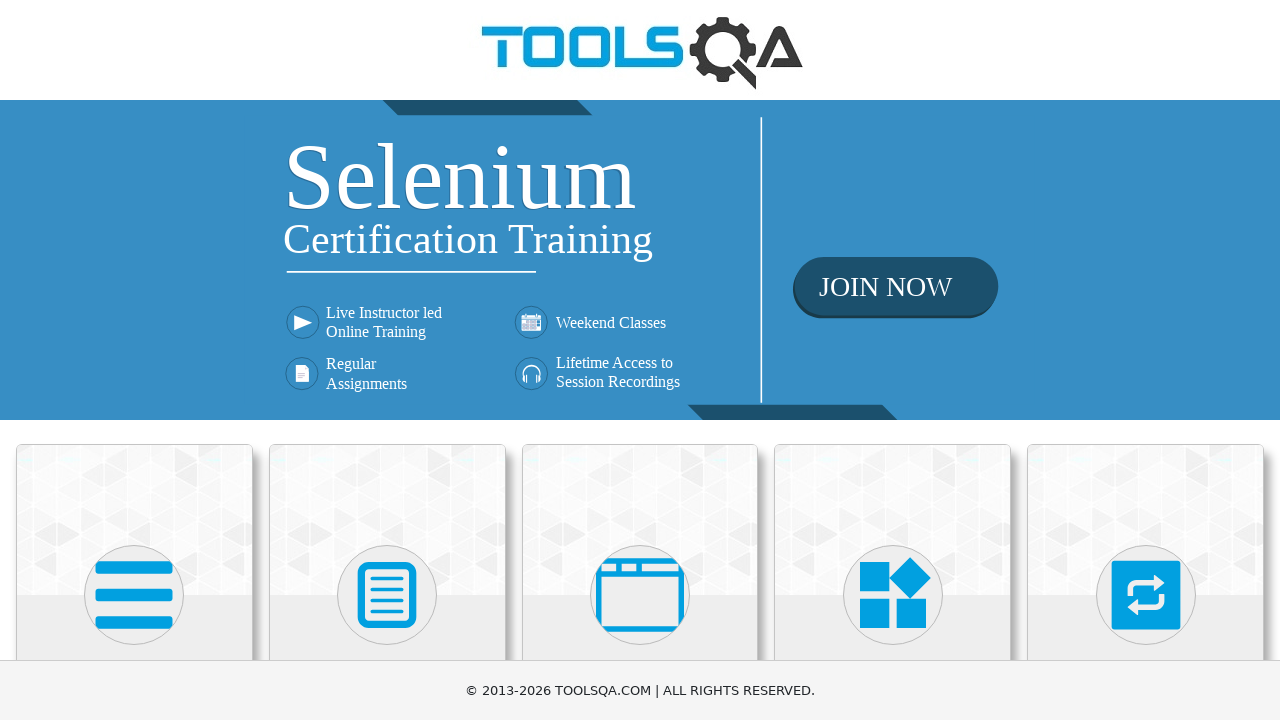

Clicked on 'Alerts, Frame & Windows' card at (640, 360) on xpath=//div[@class='card-body']//h5[text()='Alerts, Frame & Windows']
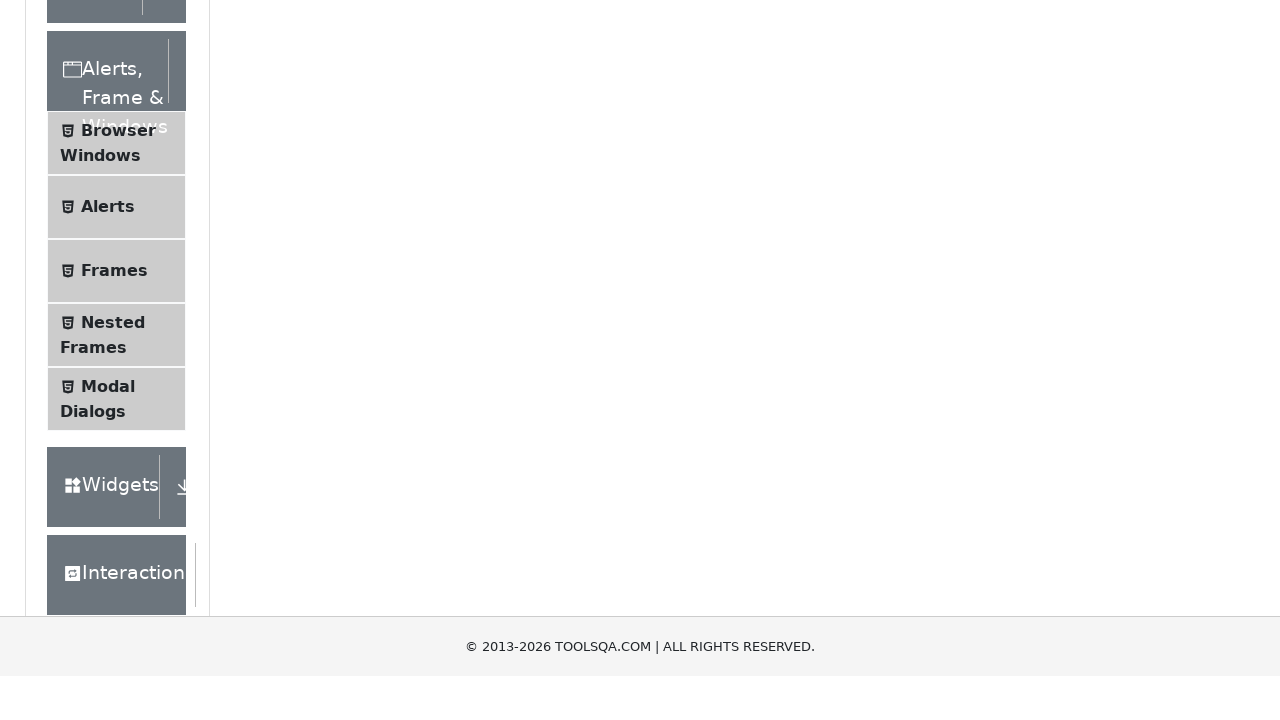

Scrolled 'Frames' menu item into view
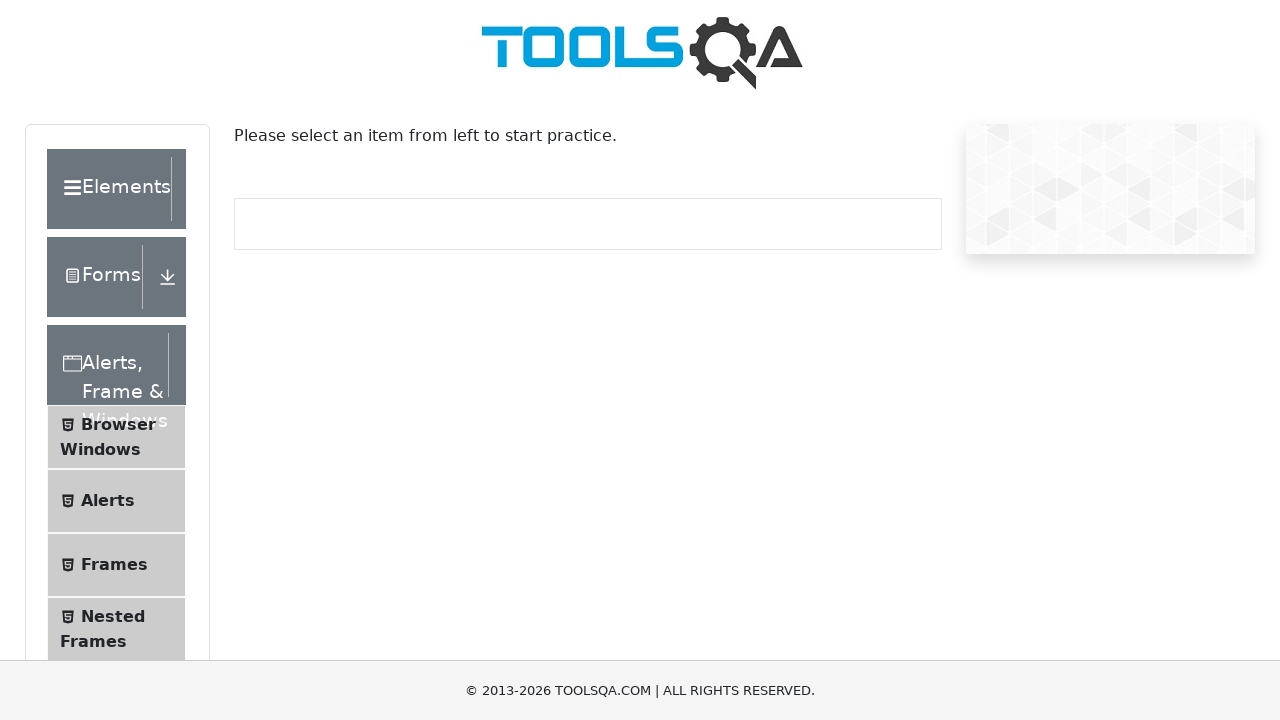

Clicked on 'Frames' menu item at (114, 565) on xpath=//li[@id='item-2']//span[text()='Frames']
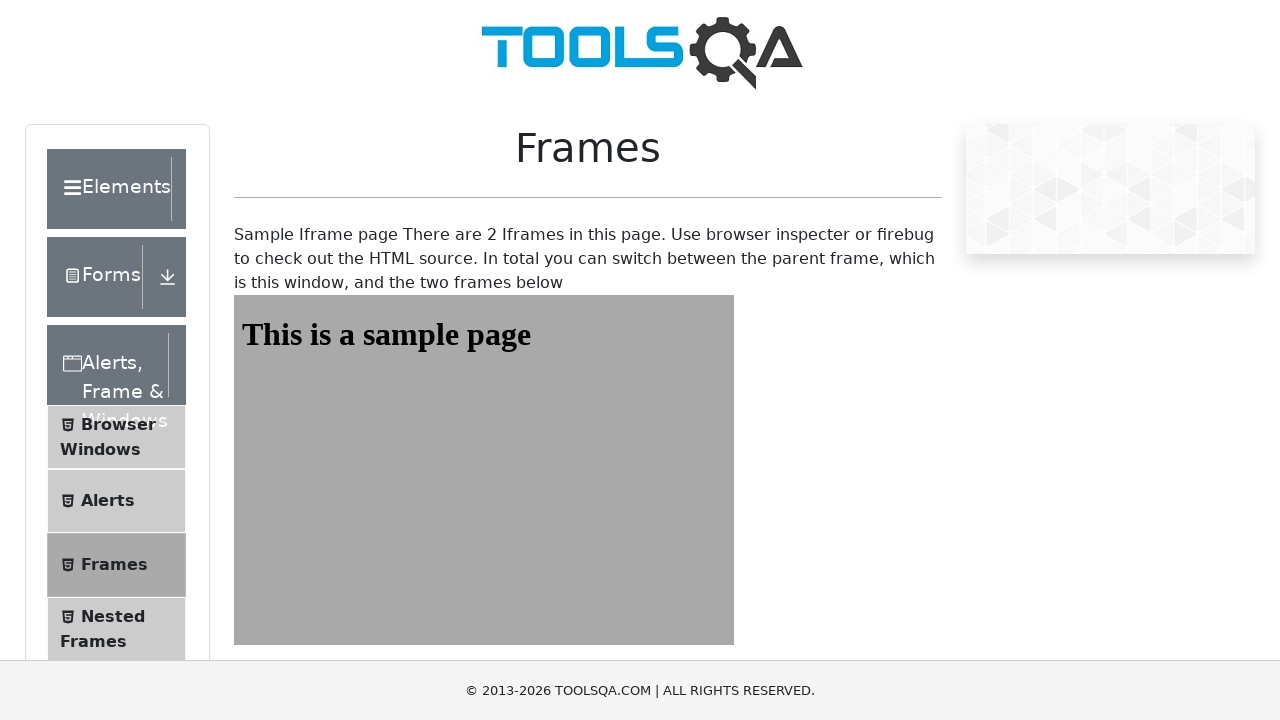

Switched to frame1 and verified header element is present
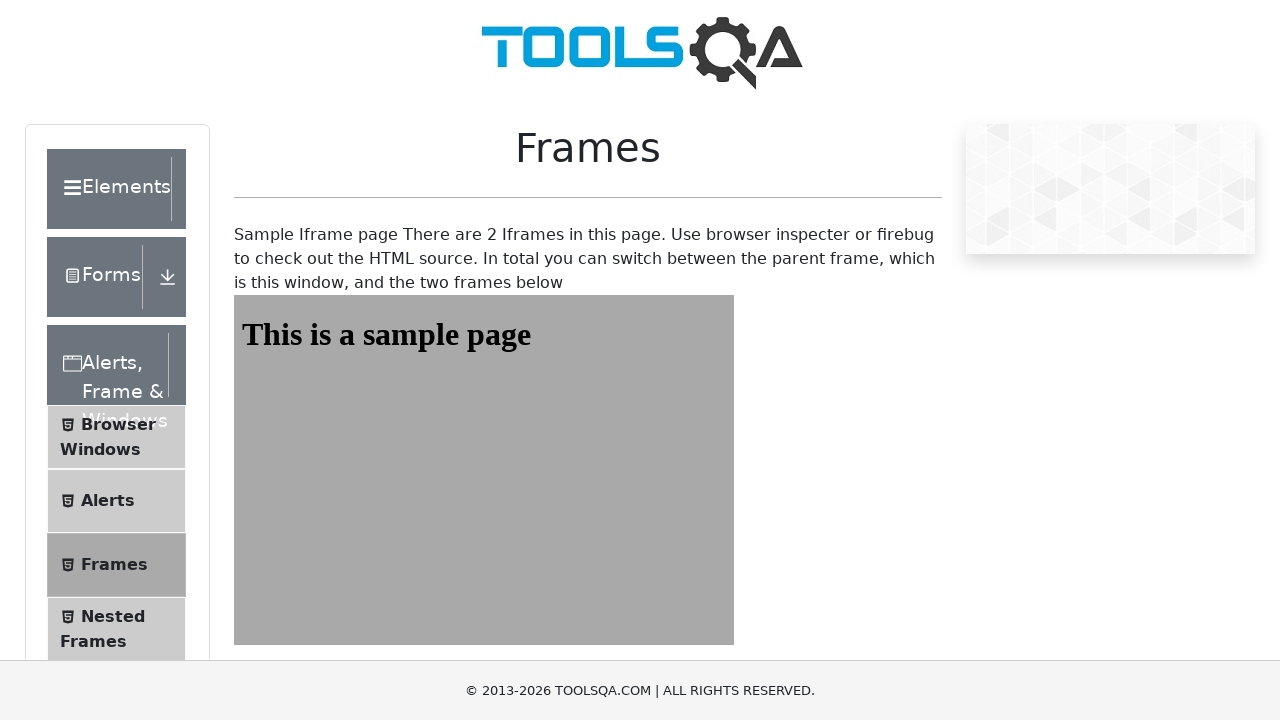

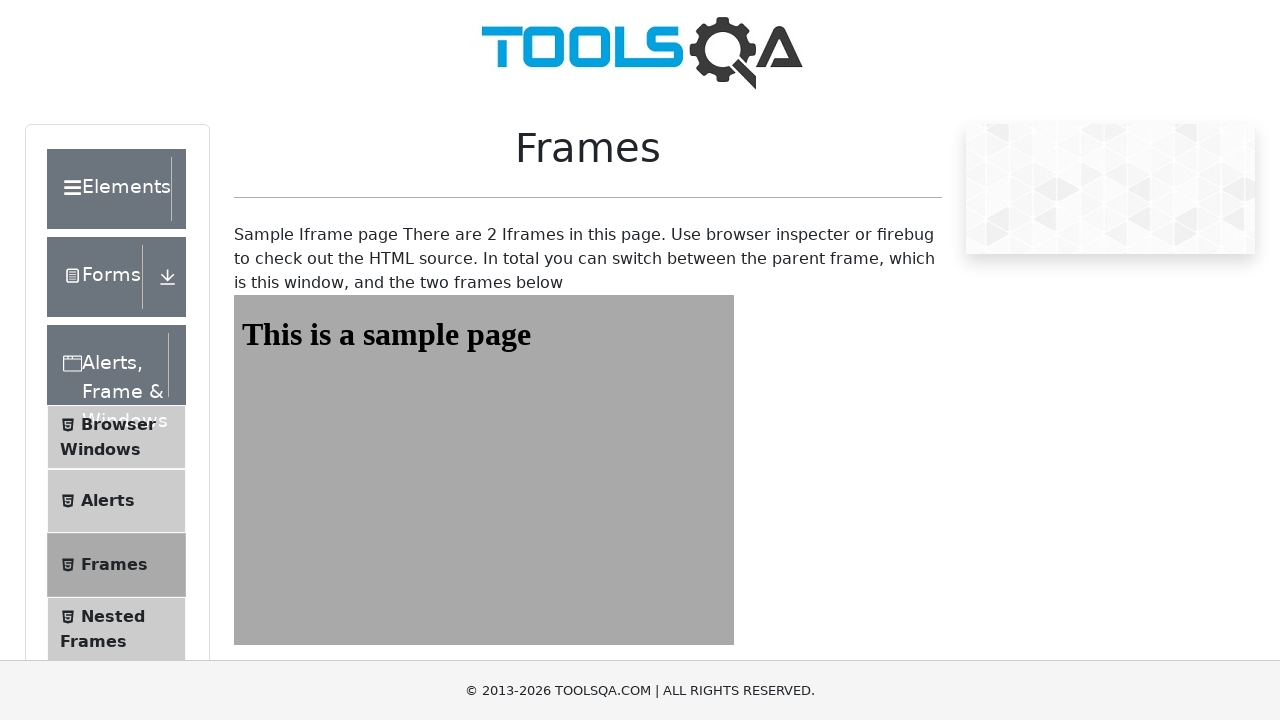